Tests that the Trendyol homepage loads successfully and verifies the page title matches the expected Turkish title

Starting URL: https://www.trendyol.com

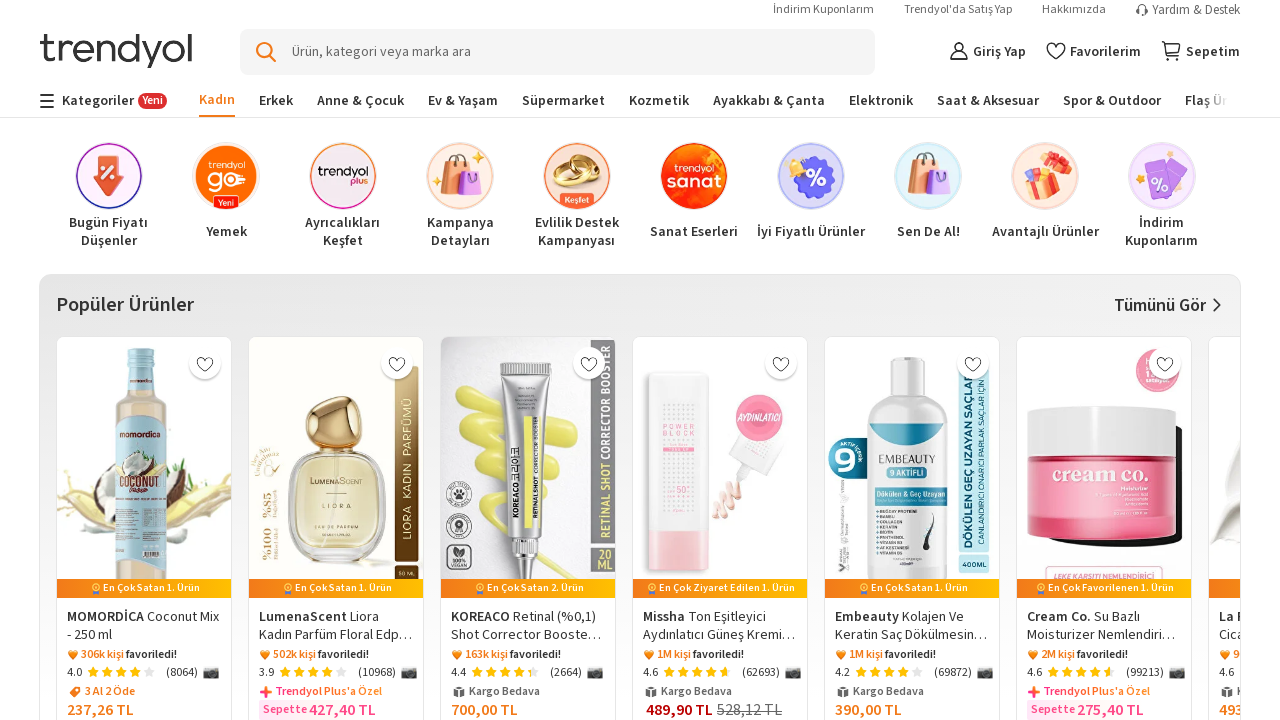

Waited for page to reach domcontentloaded state
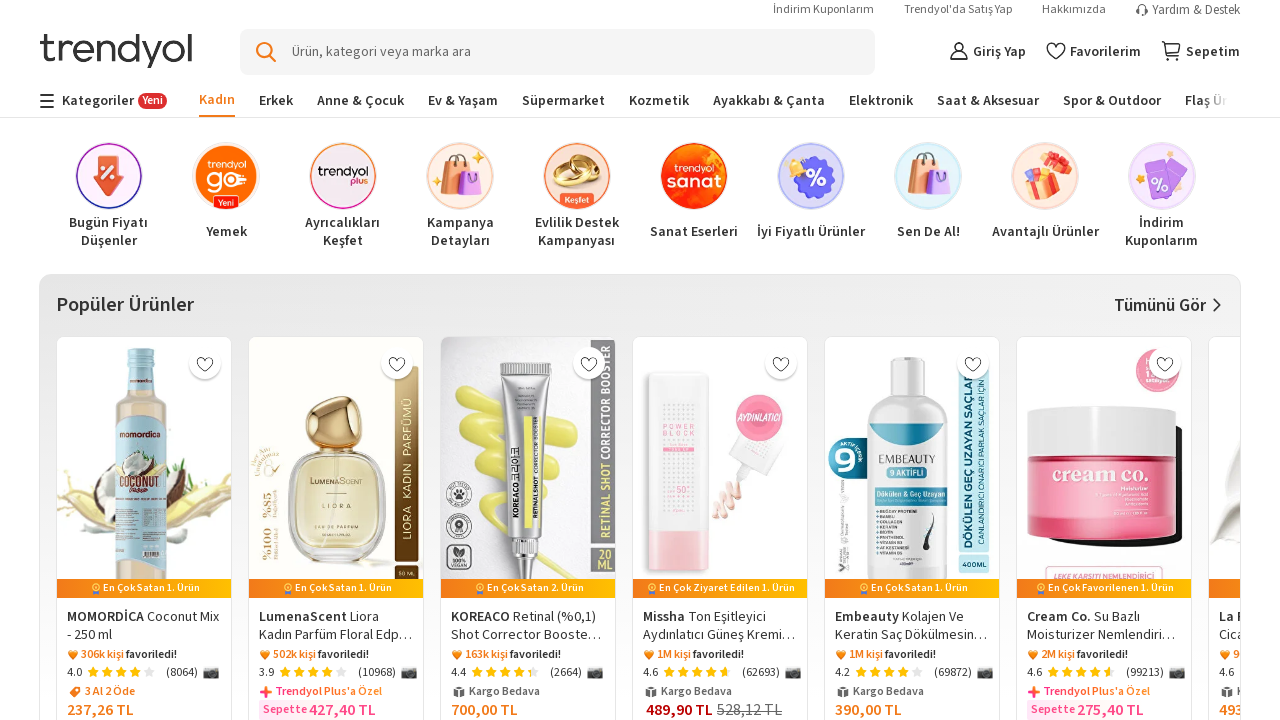

Verified page title matches expected Turkish title
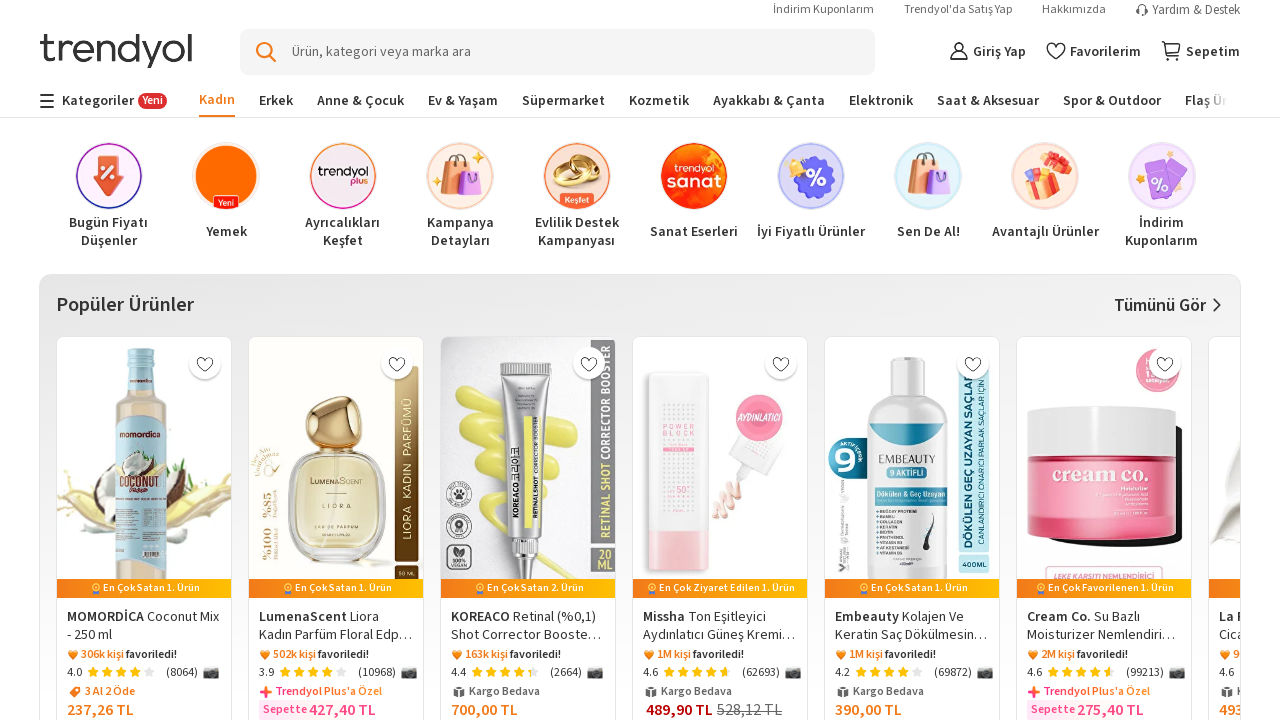

No pop-up detected on page
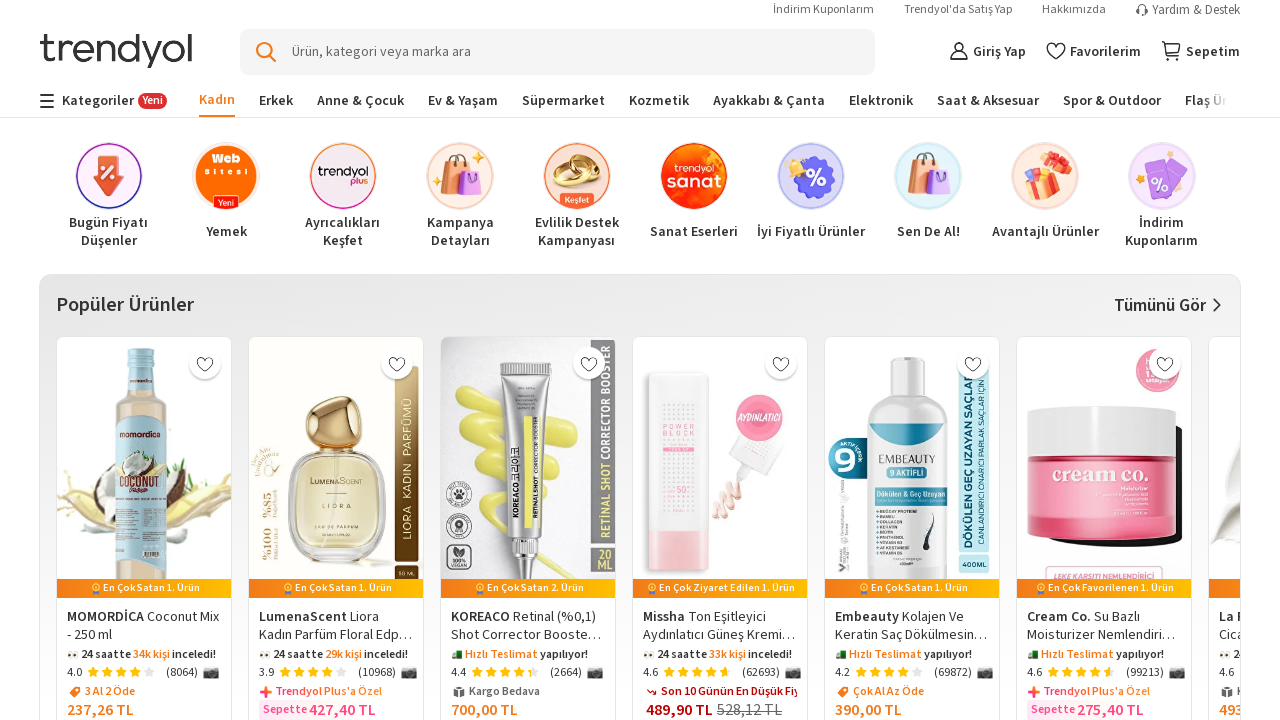

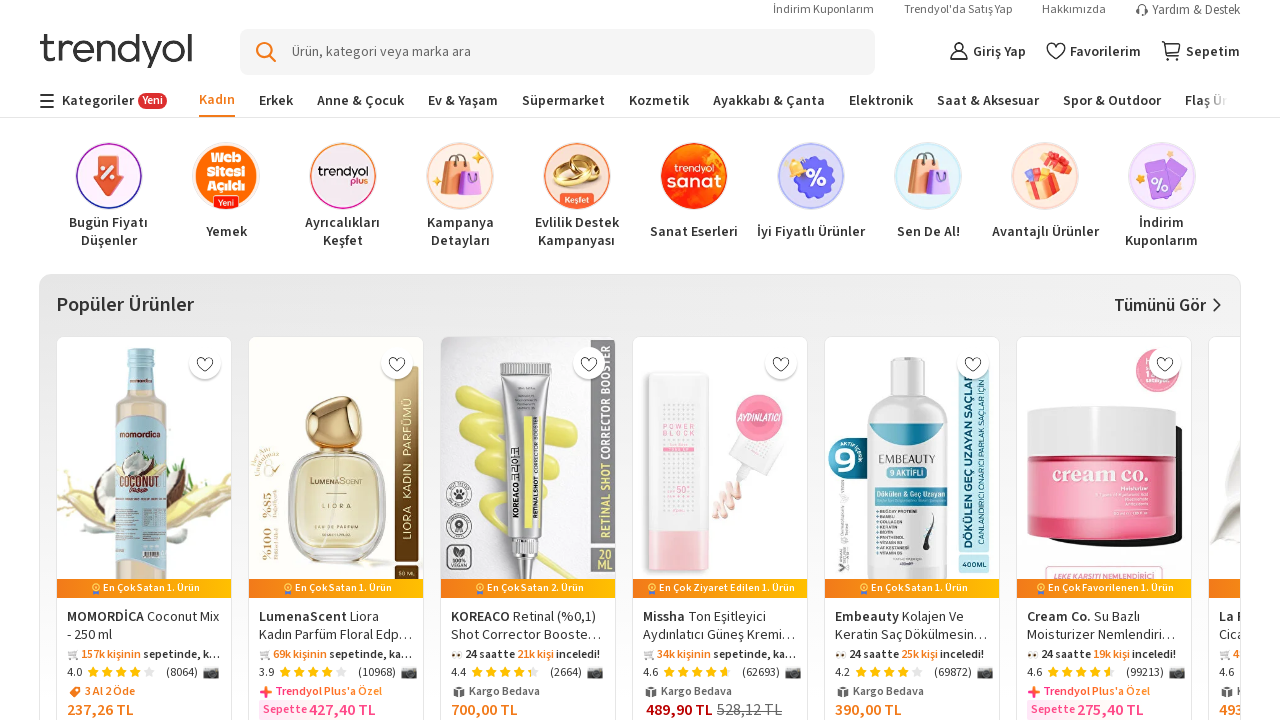